Tests a practice form by filling the first name field, selecting a hobby checkbox, and clicking the submit button

Starting URL: https://demoqa.com/automation-practice-form

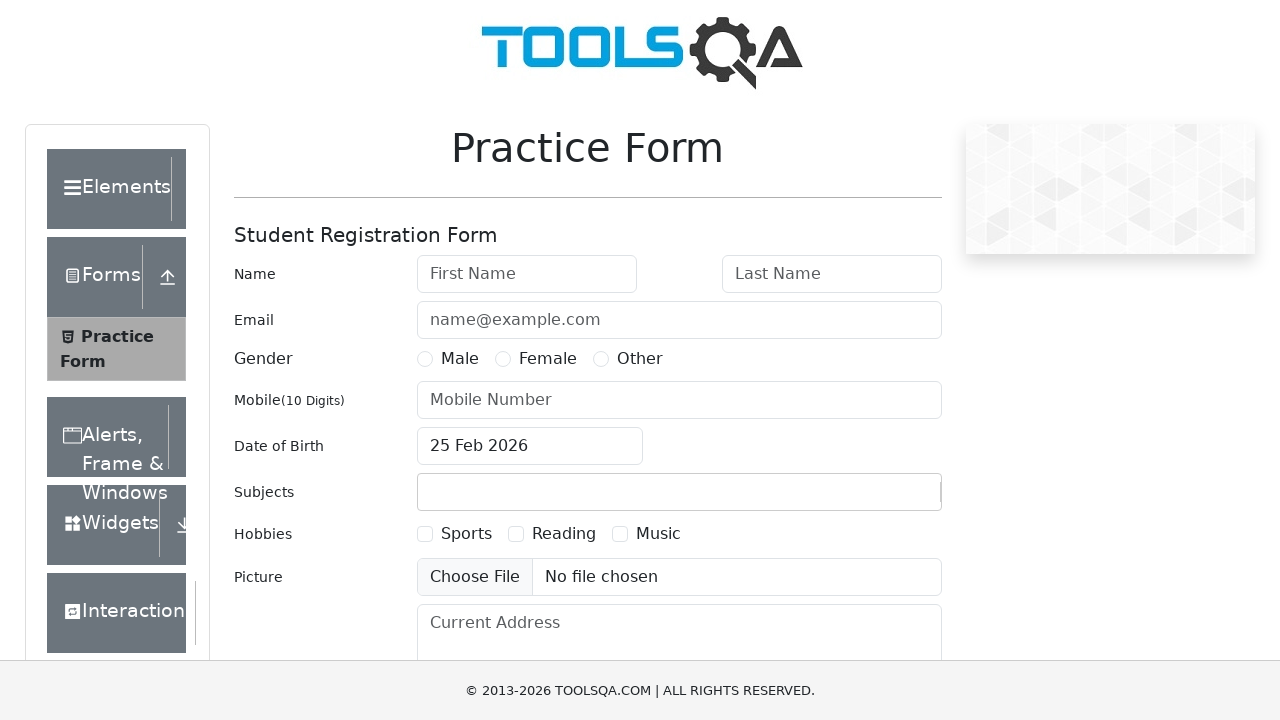

Filled first name field with 'Adam' on xpath=//input[@id='firstName']
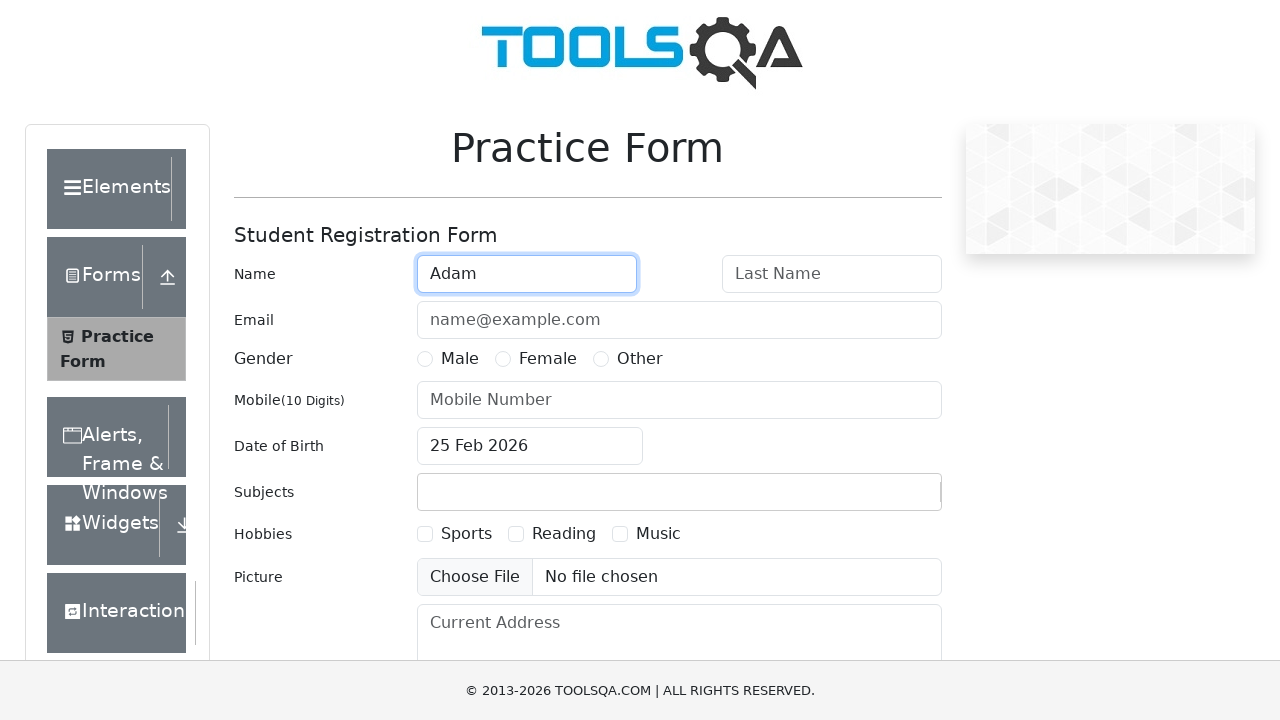

Clicked reading hobby checkbox at (564, 534) on xpath=//label[@for='hobbies-checkbox-2']
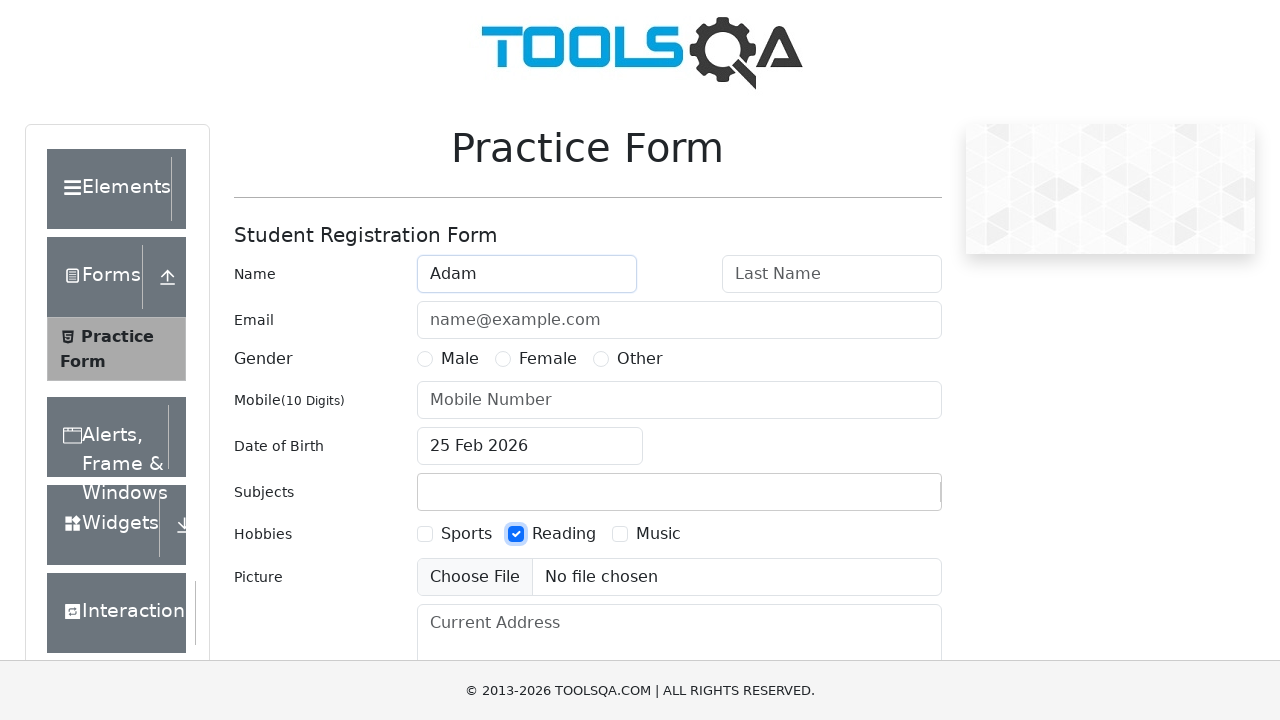

Clicked submit button at (885, 499) on xpath=//button[@type='submit']
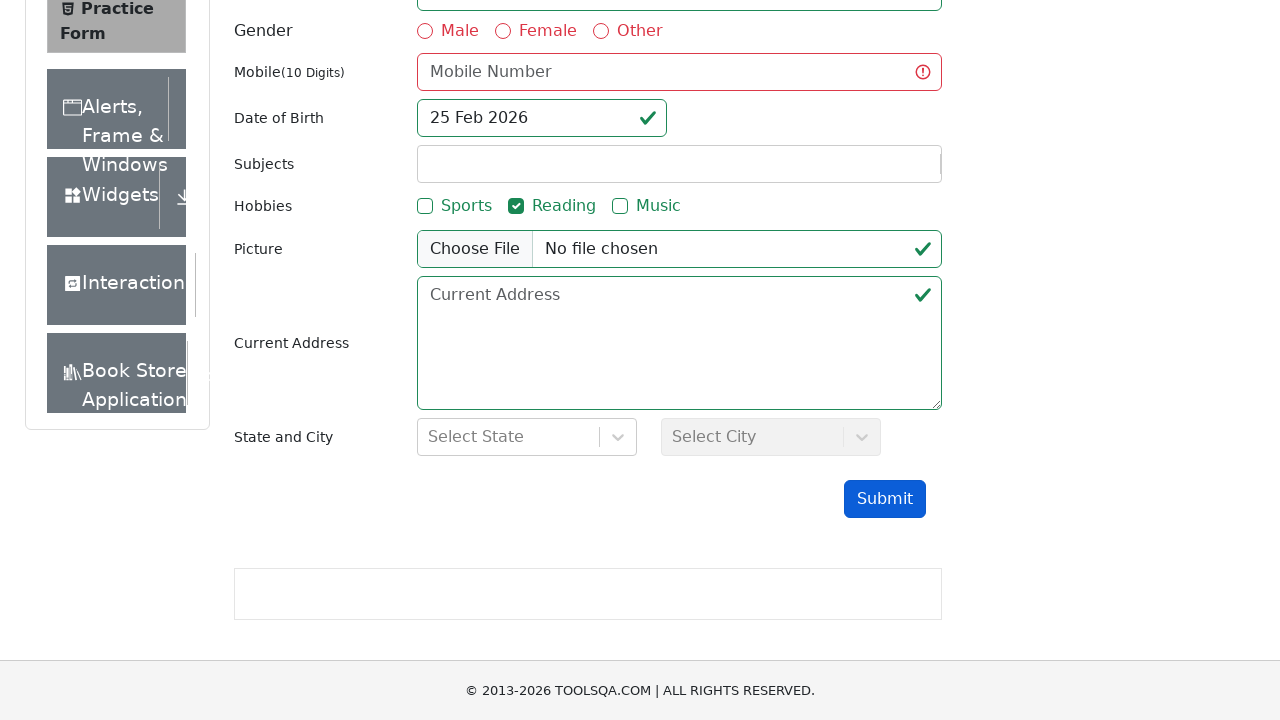

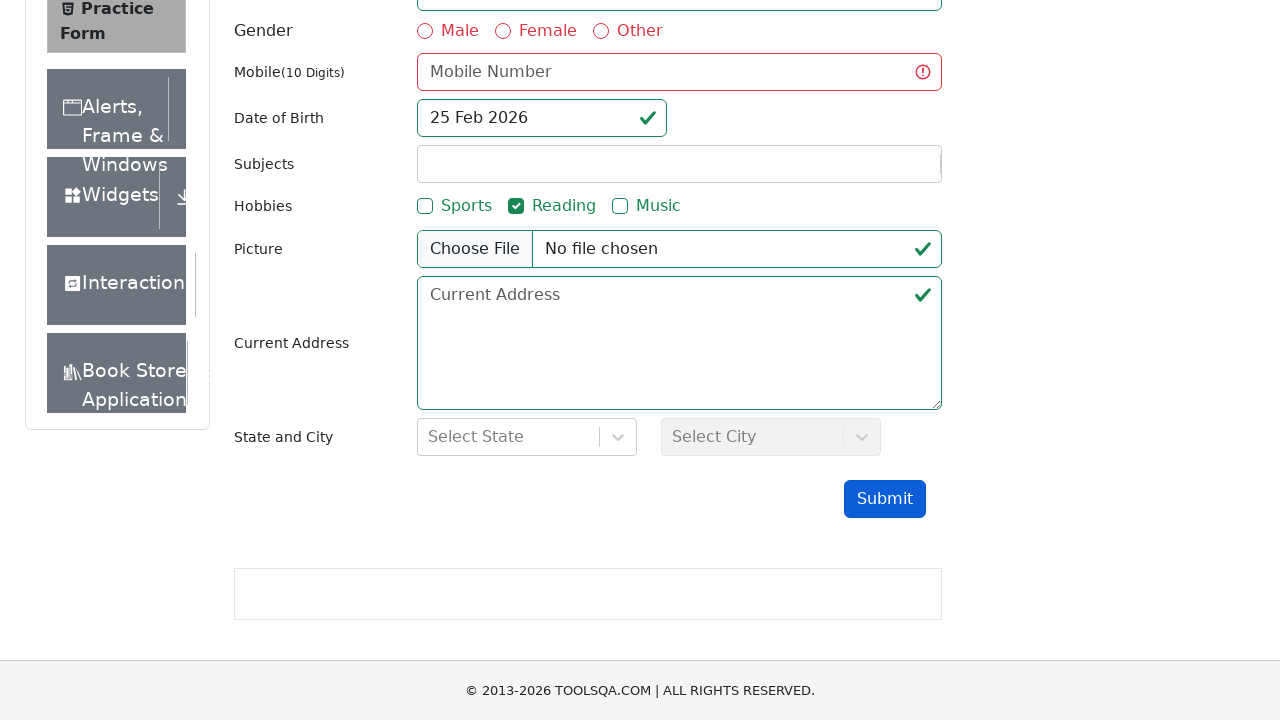